Tests viewport functionality by changing between desktop and mobile viewports and verifying the navigation element remains visible in both modes.

Starting URL: https://playwright.dev

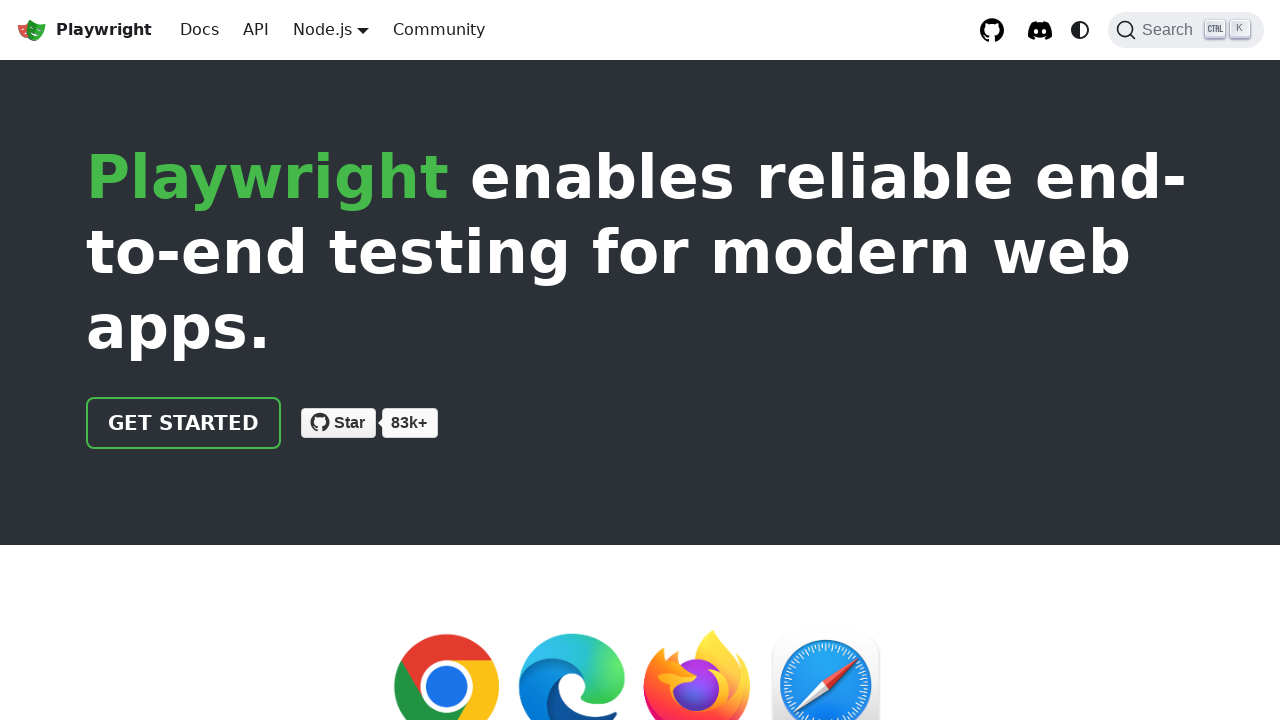

Set viewport to desktop size (1200x800)
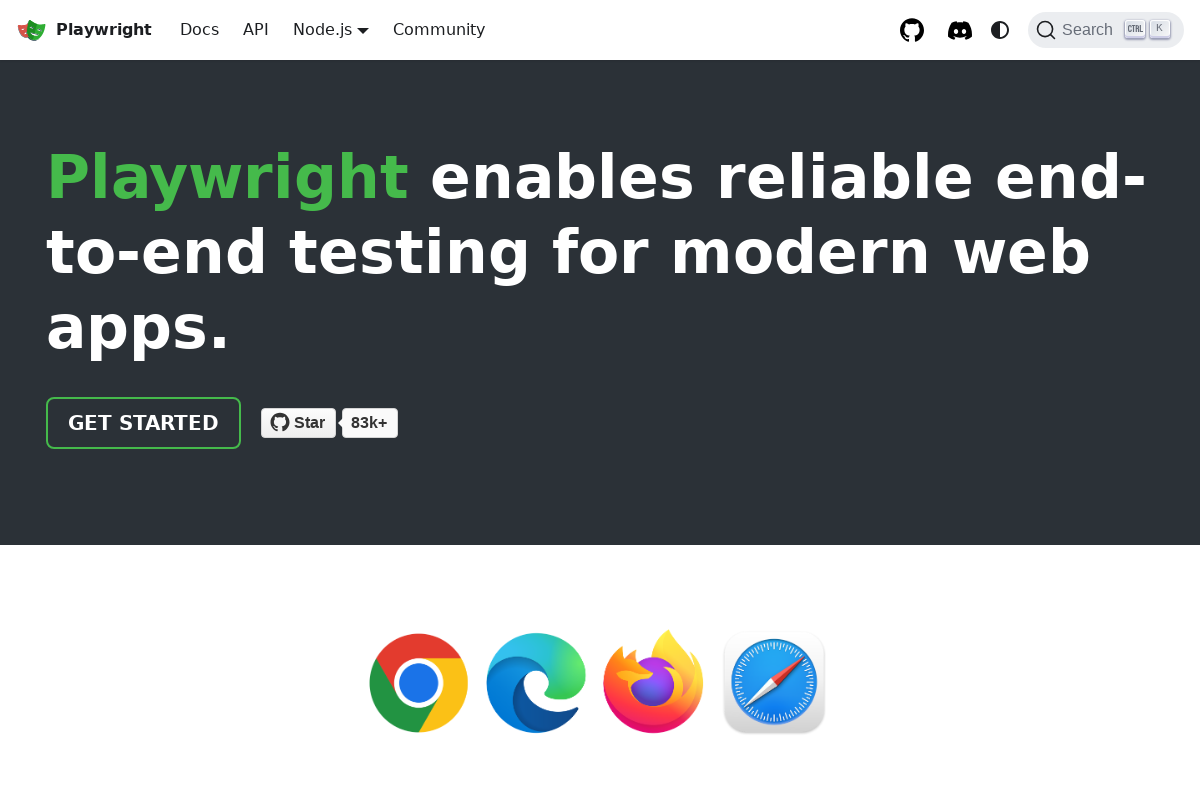

Navigation element is visible in desktop viewport
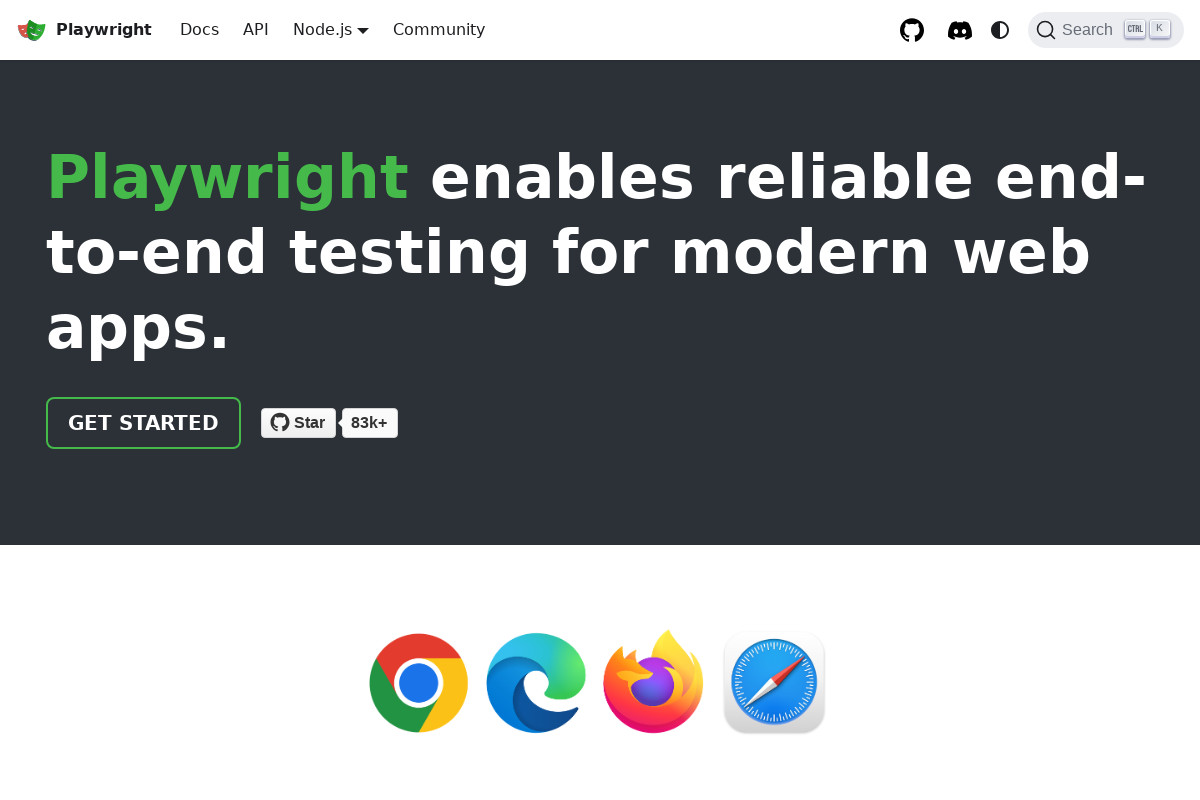

Set viewport to mobile size (375x667)
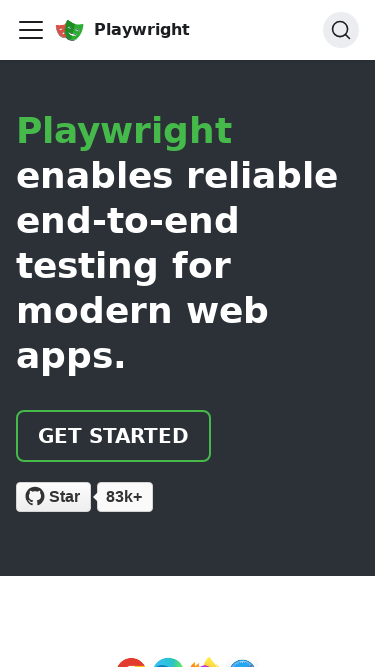

Navigation element is visible in mobile viewport
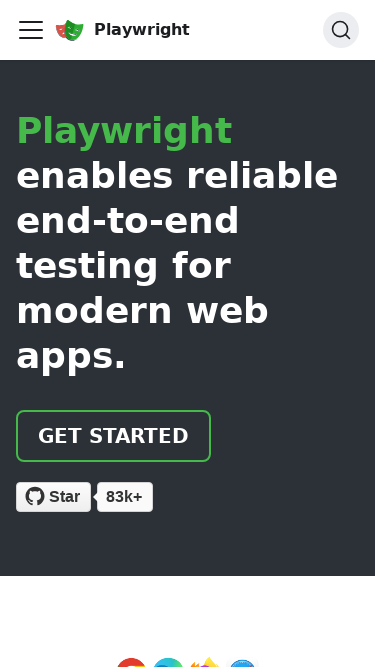

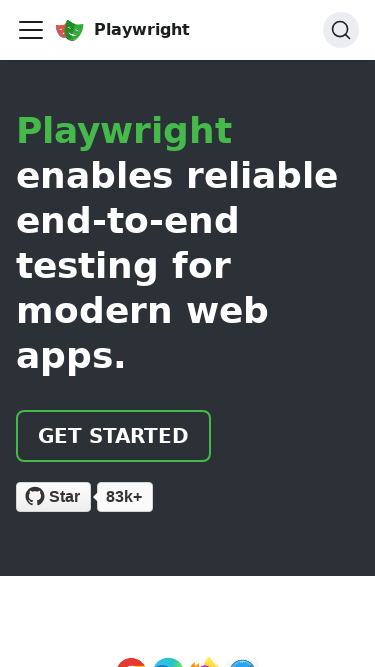